Demonstrates JavaScript executor functionality by filling a form, clicking submit, and performing various page interactions including scrolling and refresh

Starting URL: https://demoqa.com/text-box

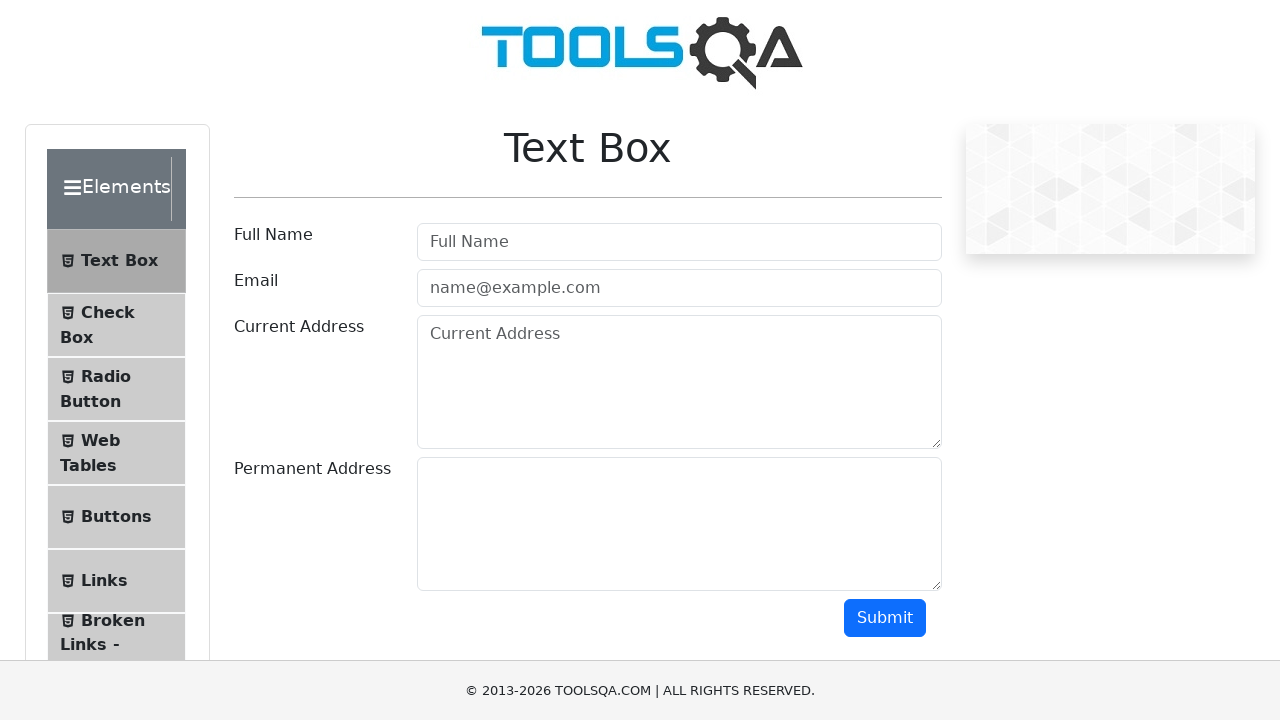

Filled username field with 'Hema Binekar' using JavaScript executor
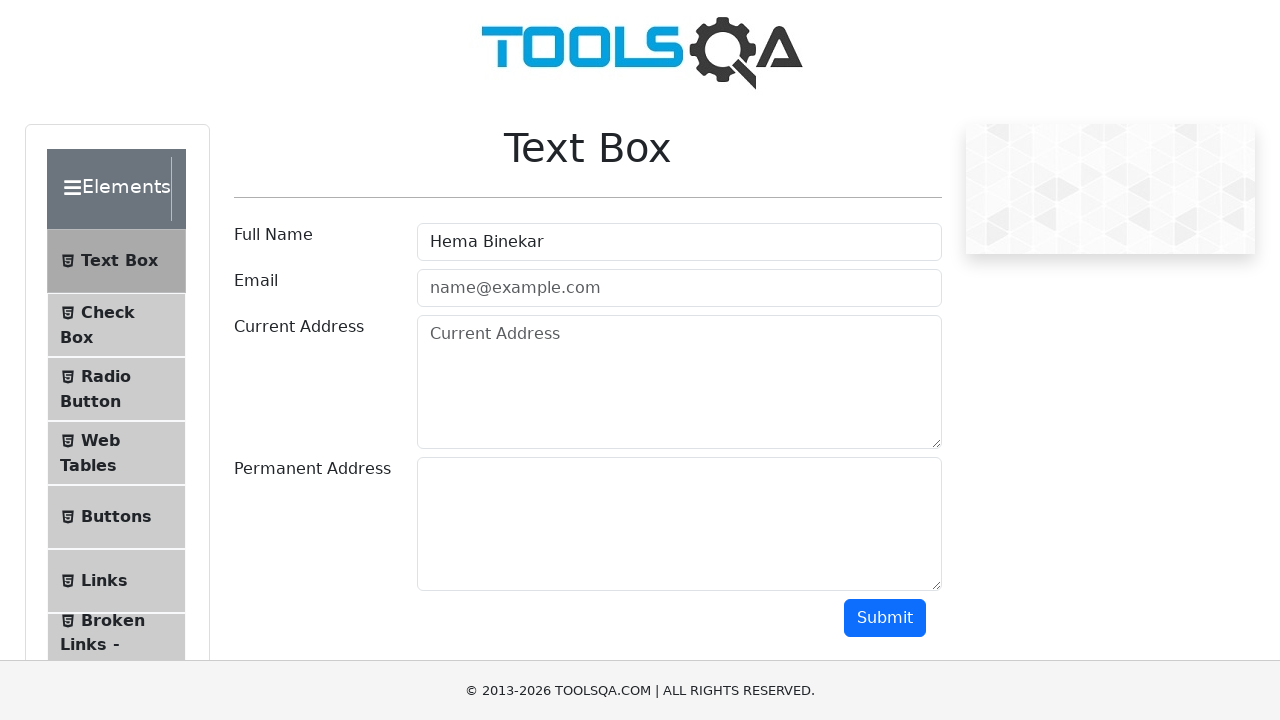

Clicked submit button to submit the form at (885, 618) on button#submit
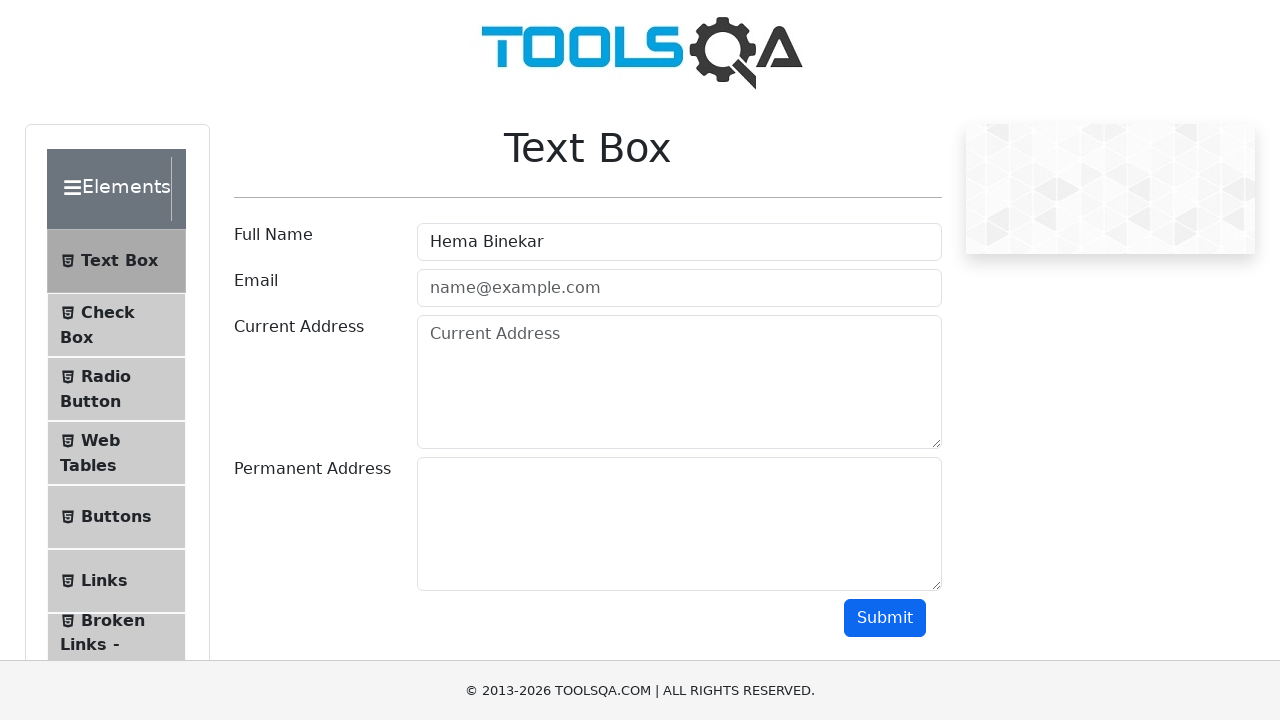

Scrolled to Check Box element on the page
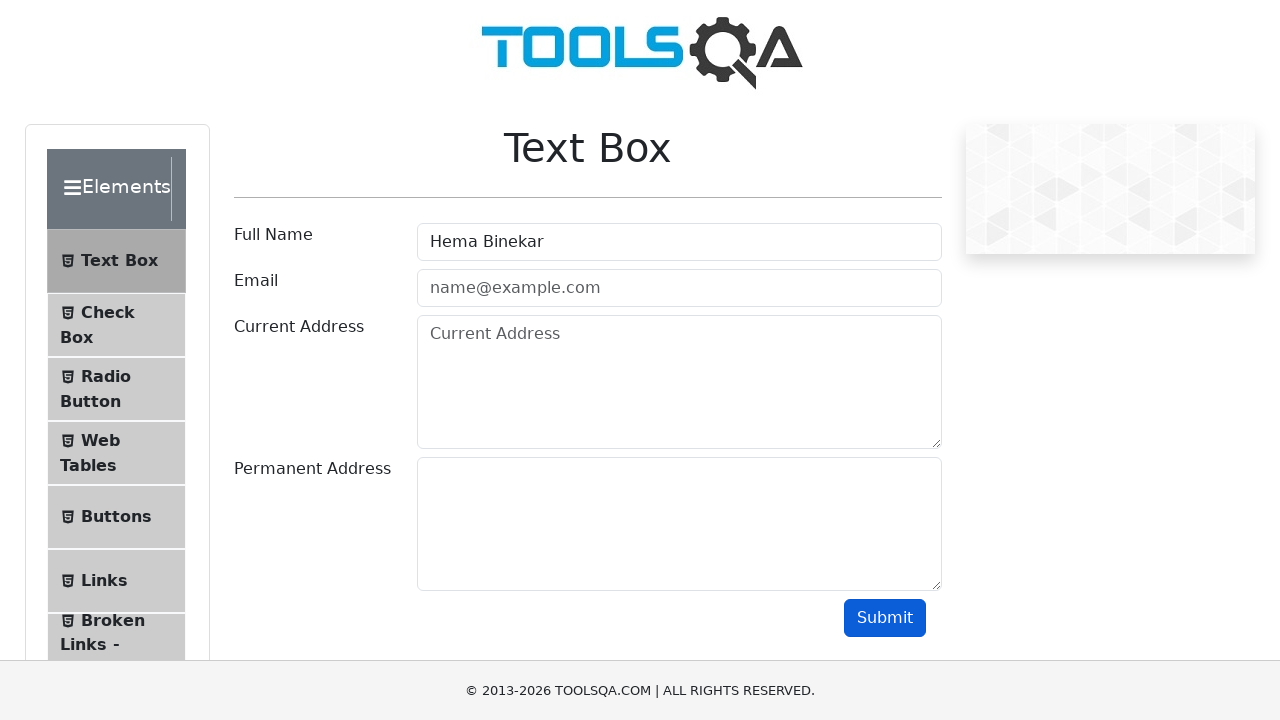

Reloaded the page to refresh content
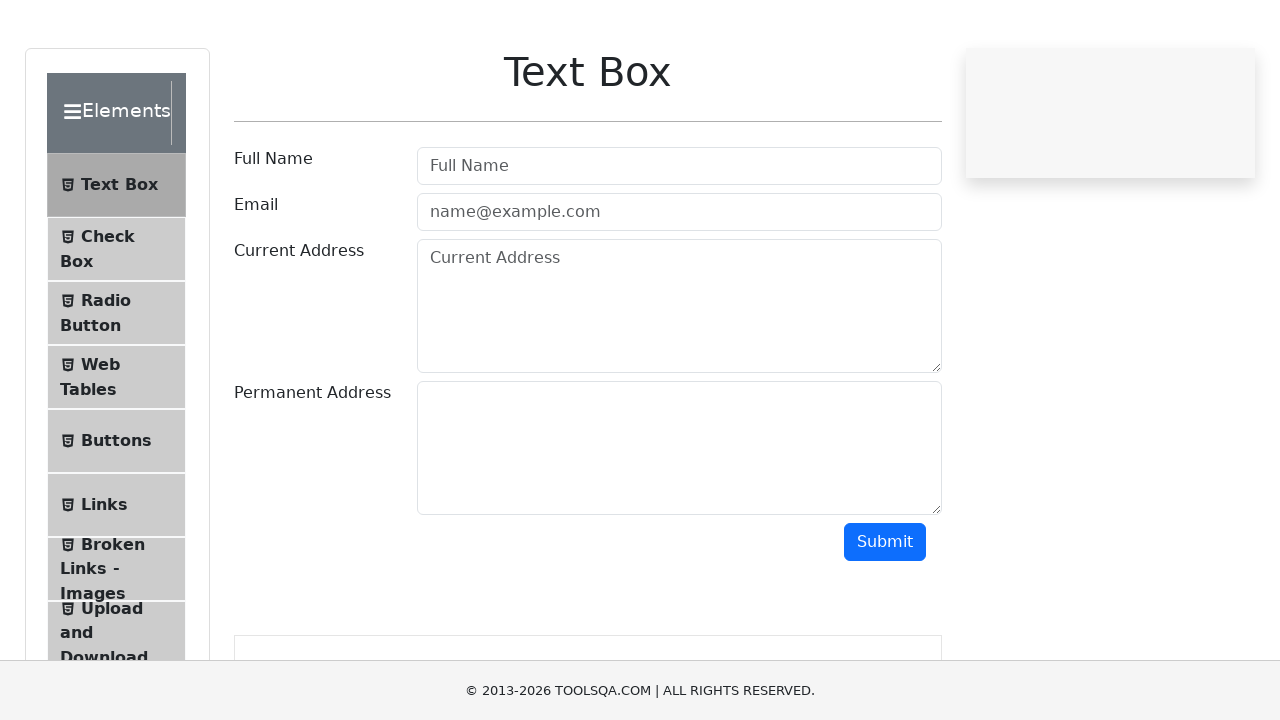

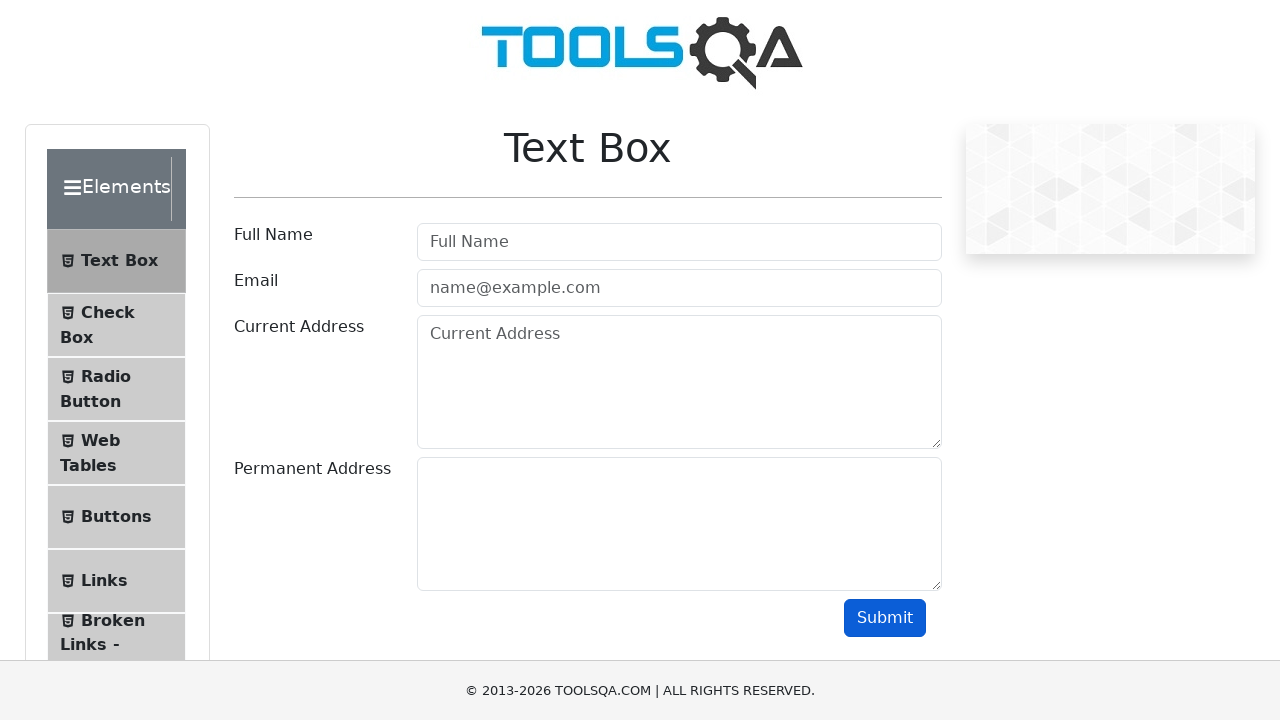